Verifies if the first entry's text has been successfully edited

Starting URL: http://immense-hollows-74271.herokuapp.com/

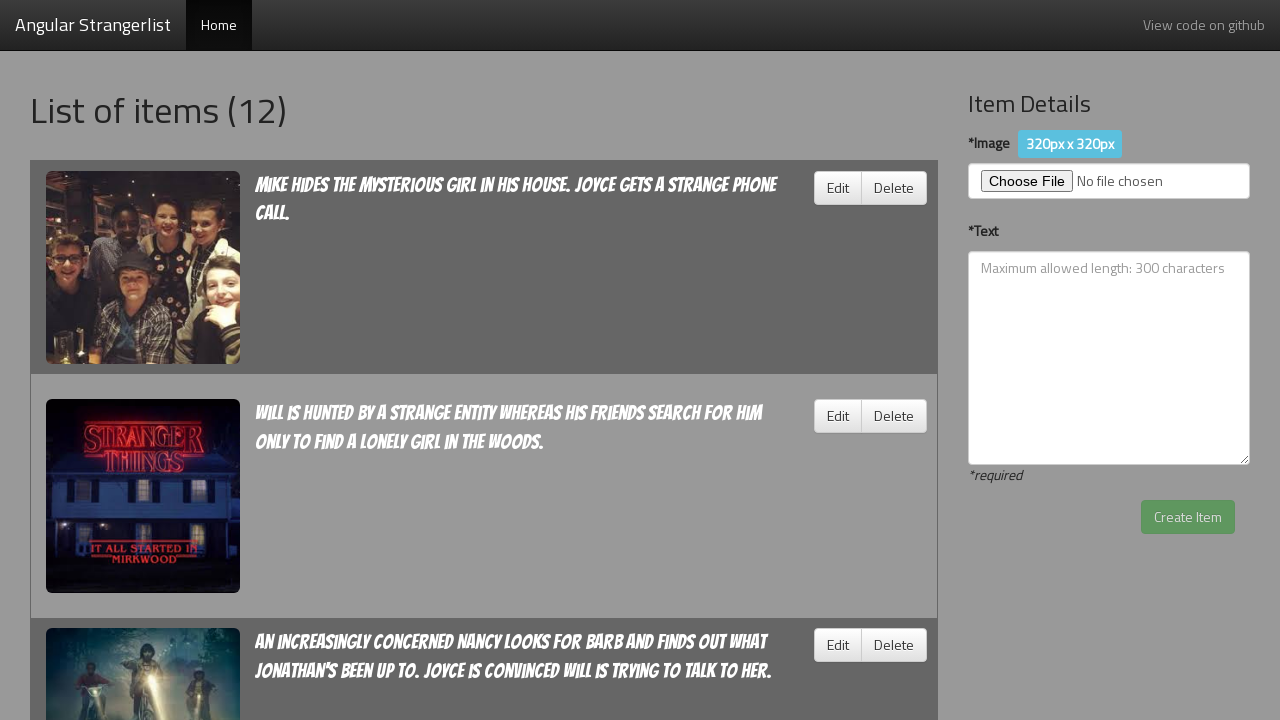

Navigated to test application URL
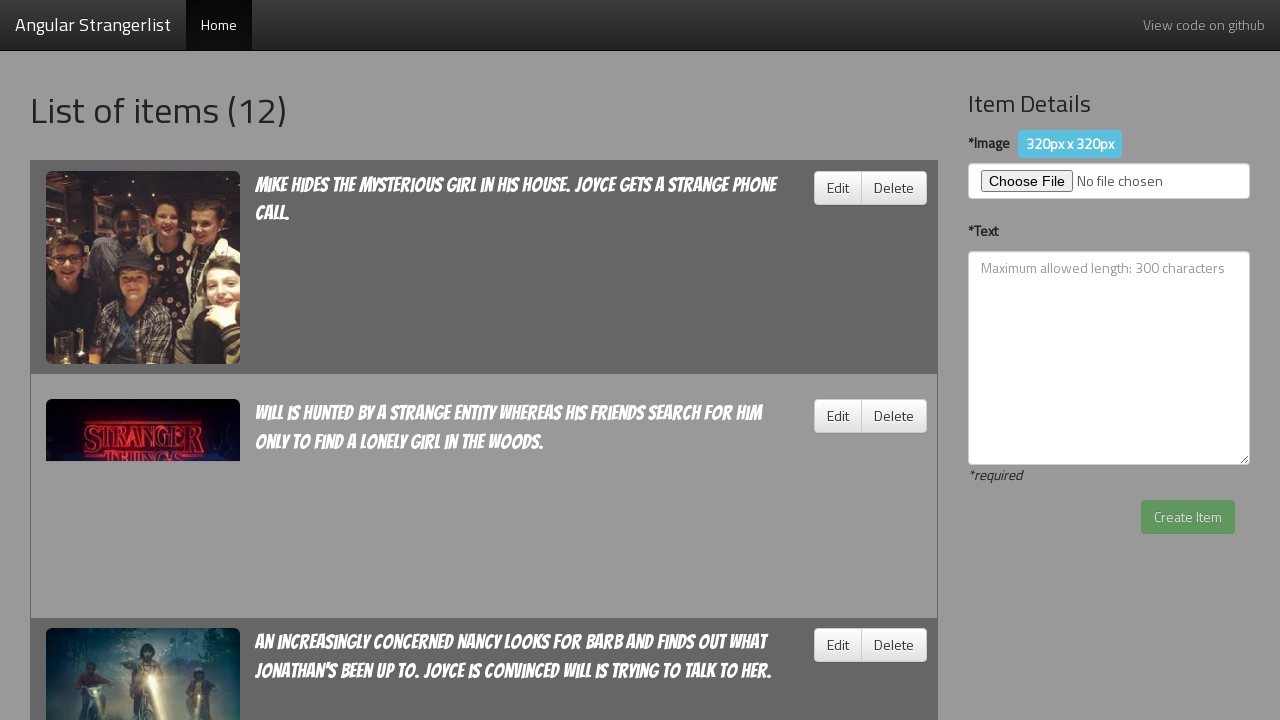

Retrieved text content from first entry element
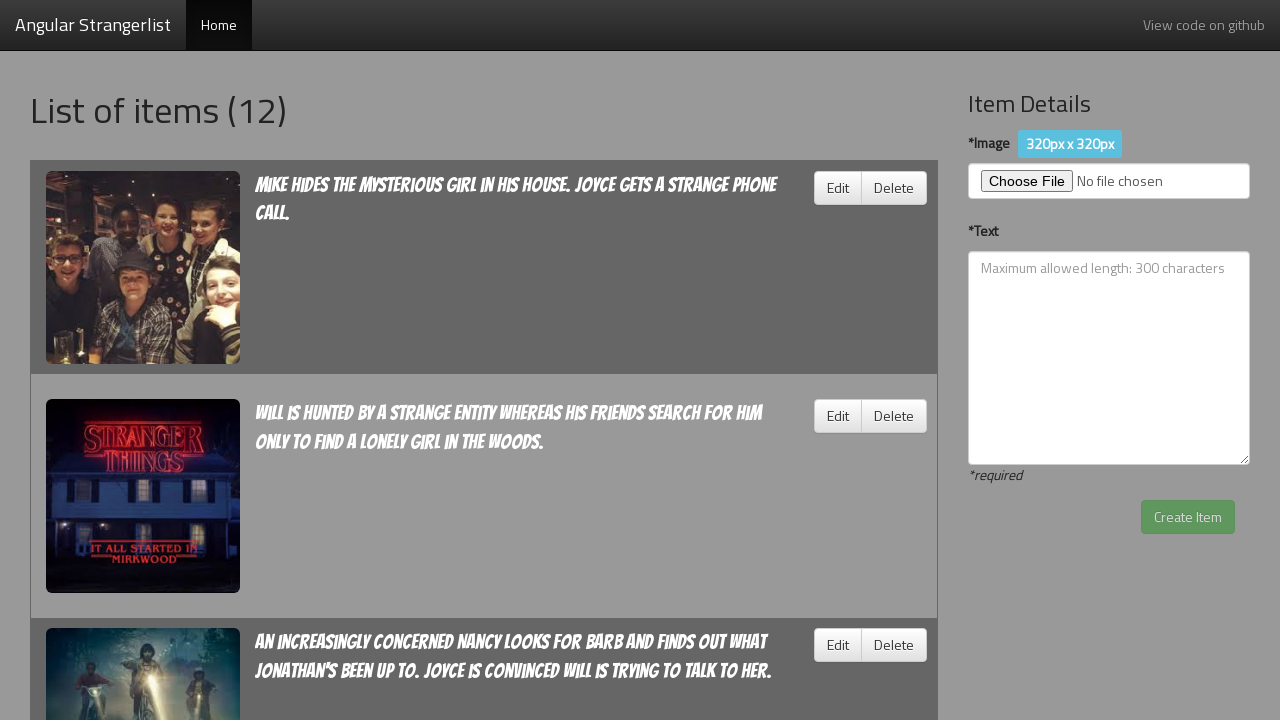

Verified first entry text has been edited: False
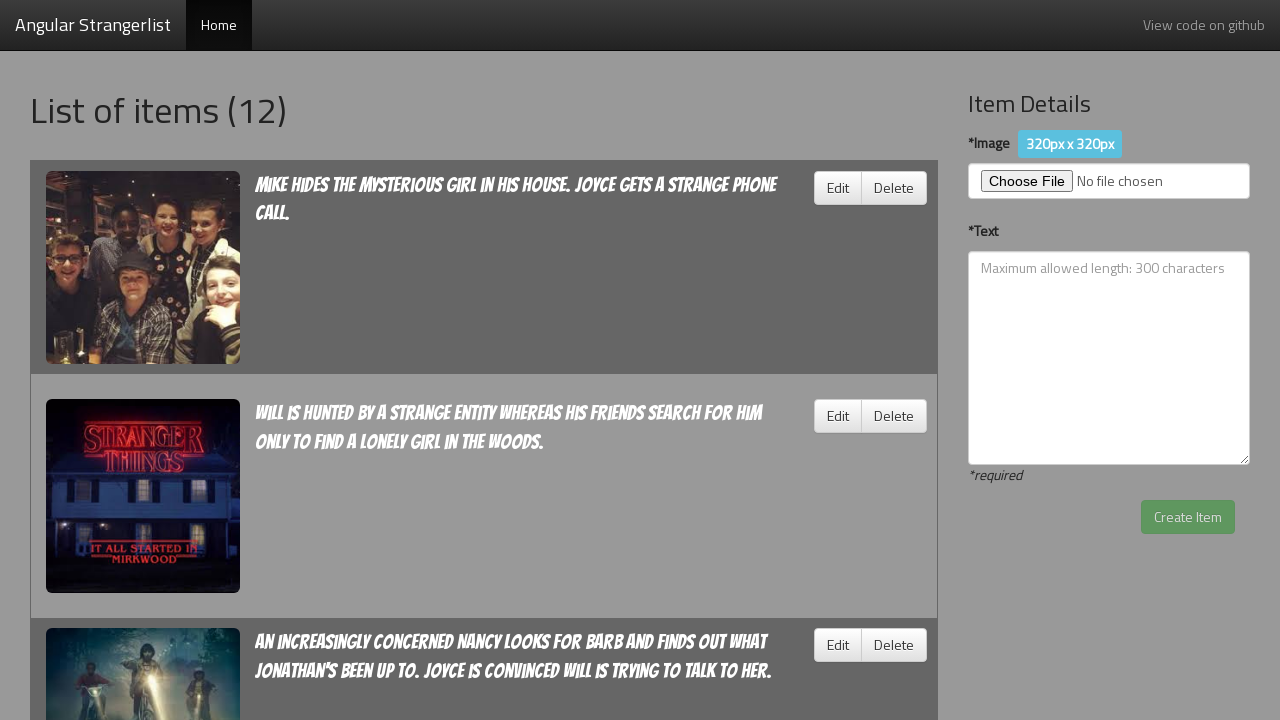

Printed verification result to console
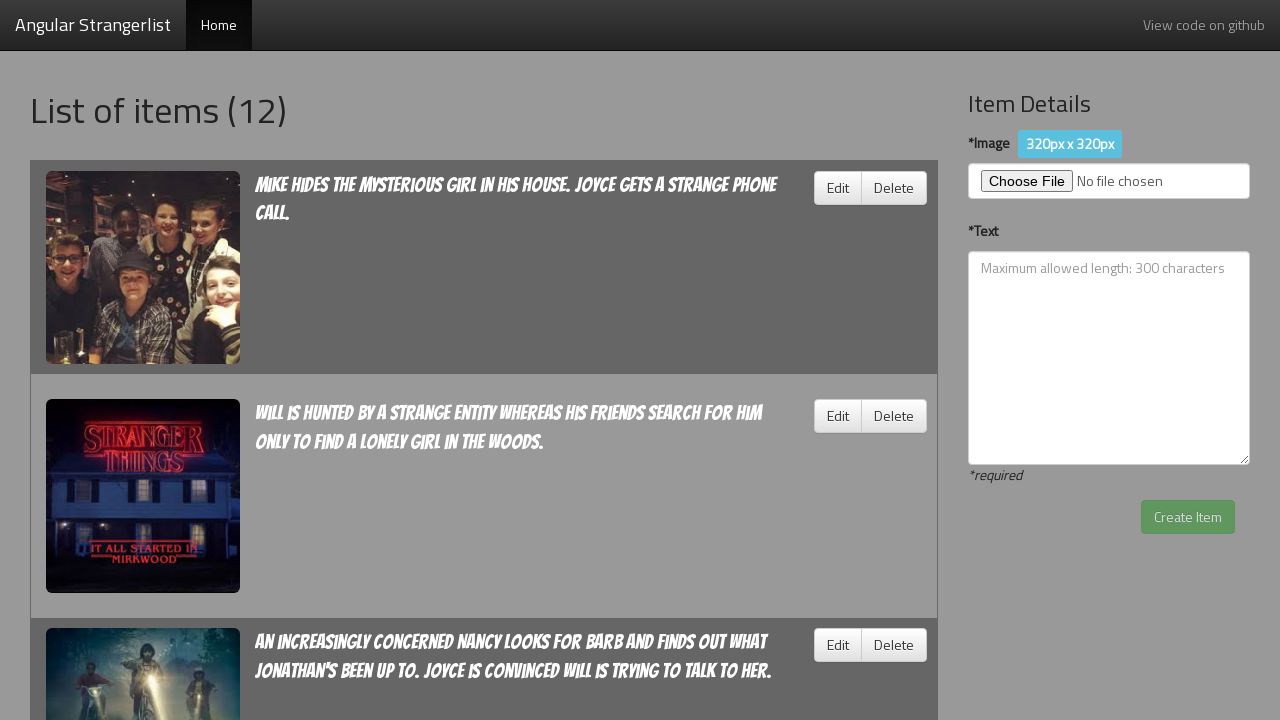

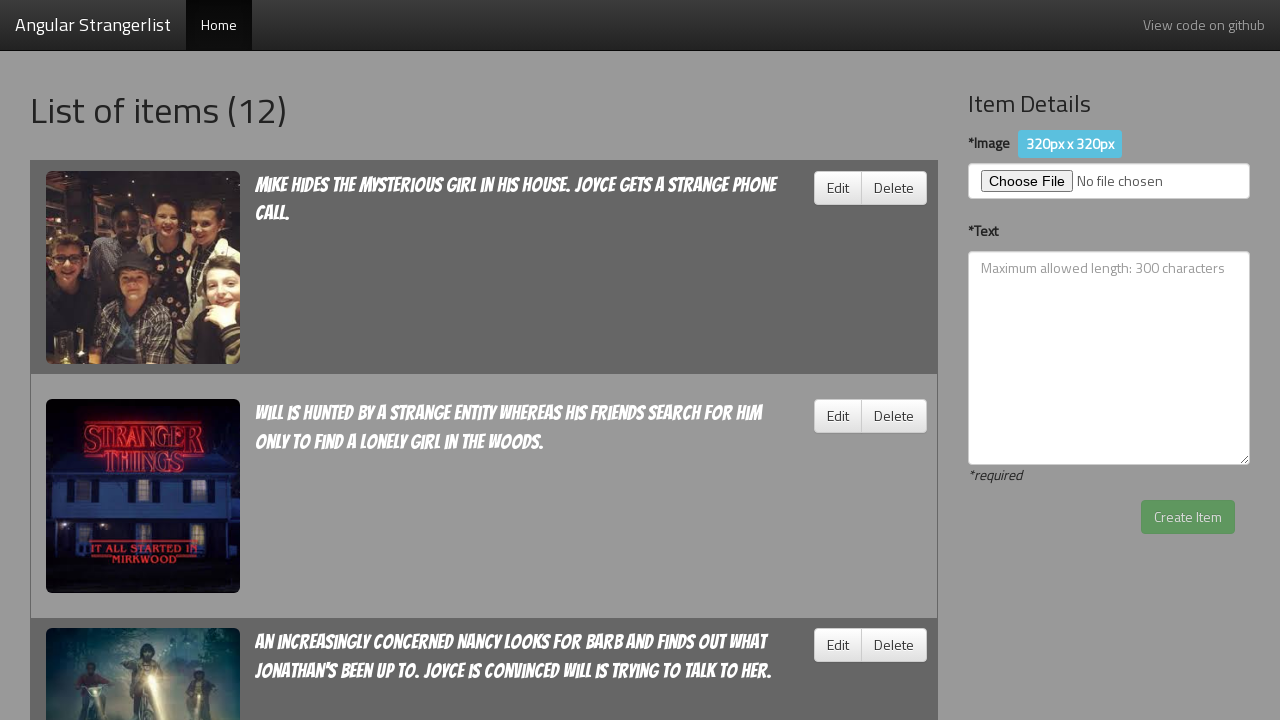